Deep dive into DemoQA Elements section features by navigating to Text Box, filling out the form with test data, and submitting it to verify form functionality.

Starting URL: https://demoqa.com/elements

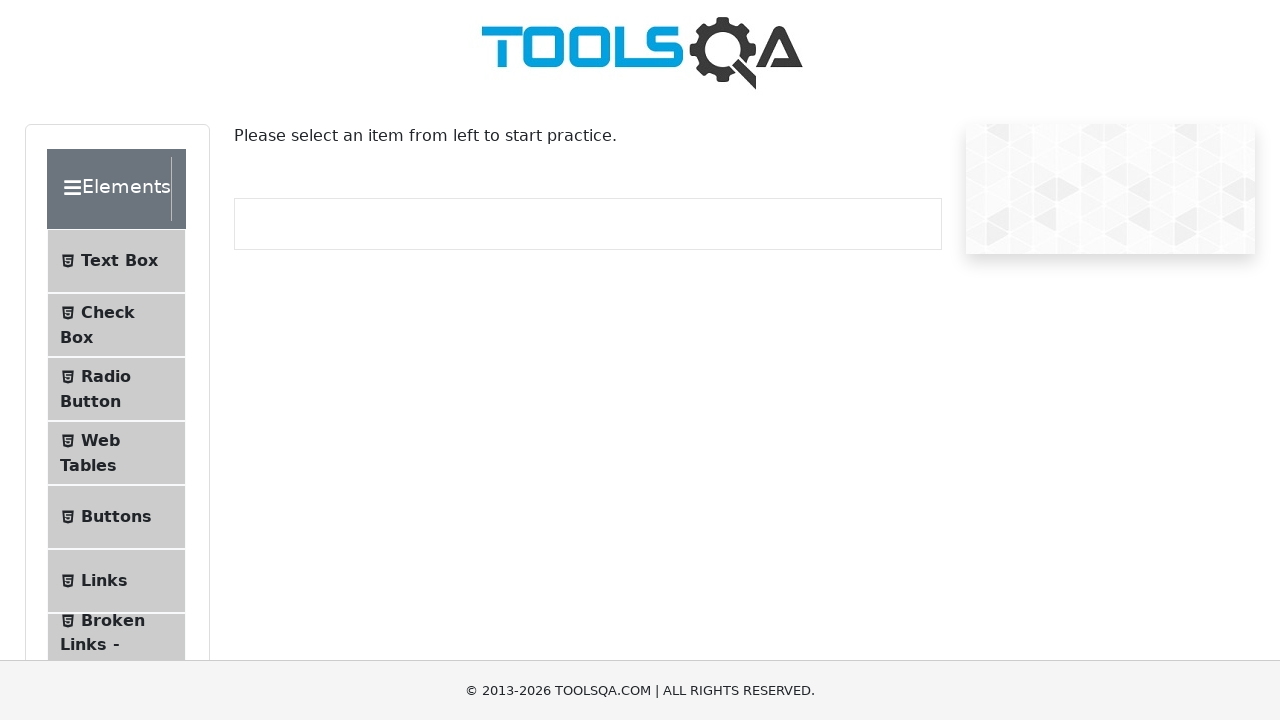

Elements menu loaded successfully
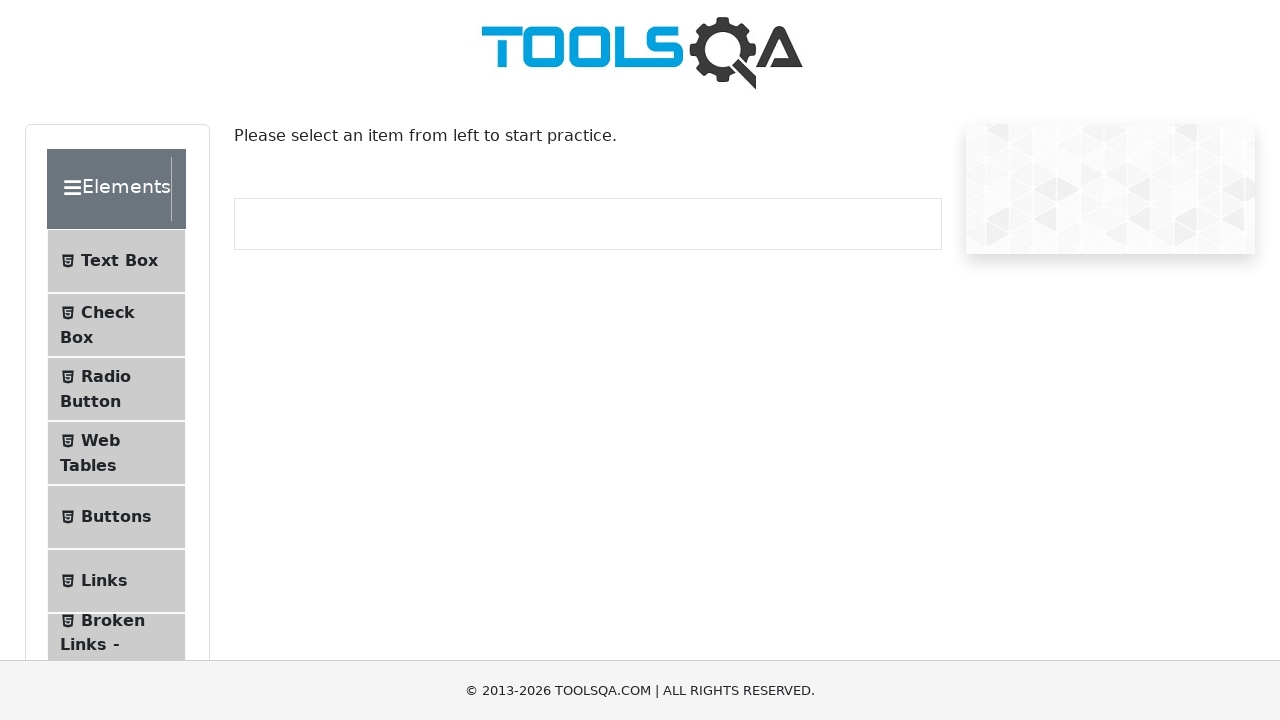

Clicked on Text Box menu option at (119, 261) on text=Text Box
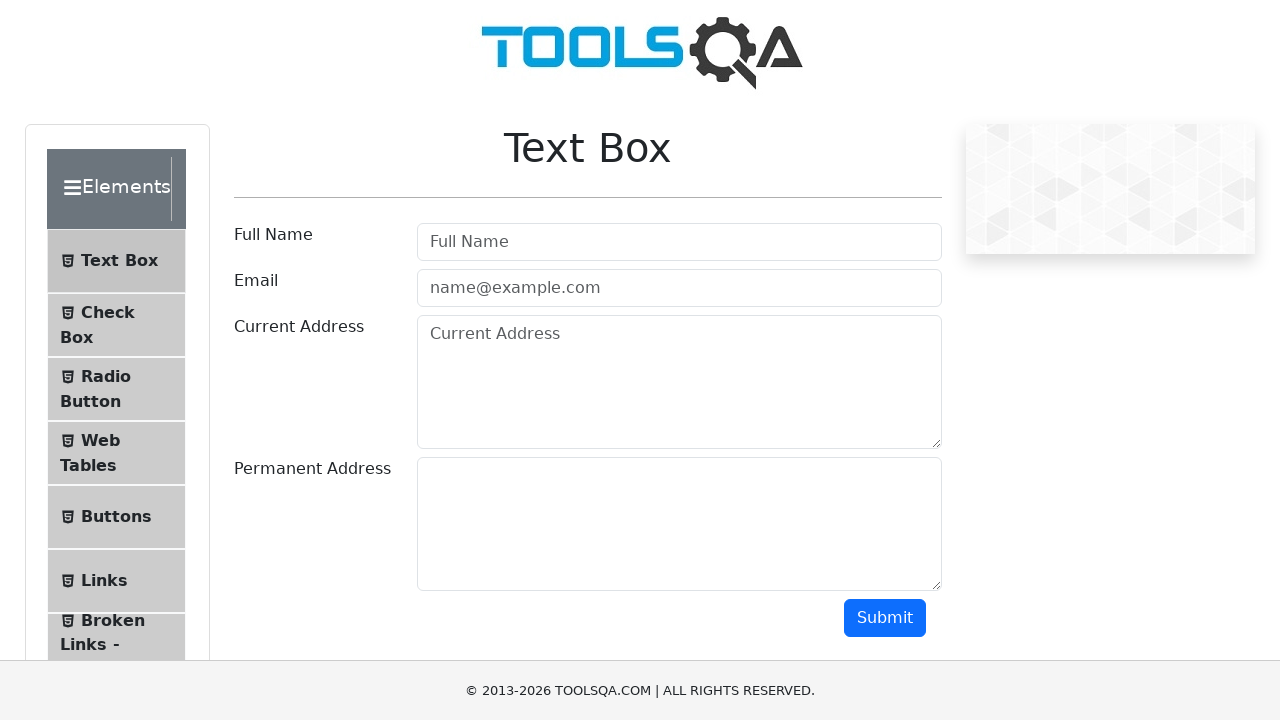

Waited for Text Box page to fully load
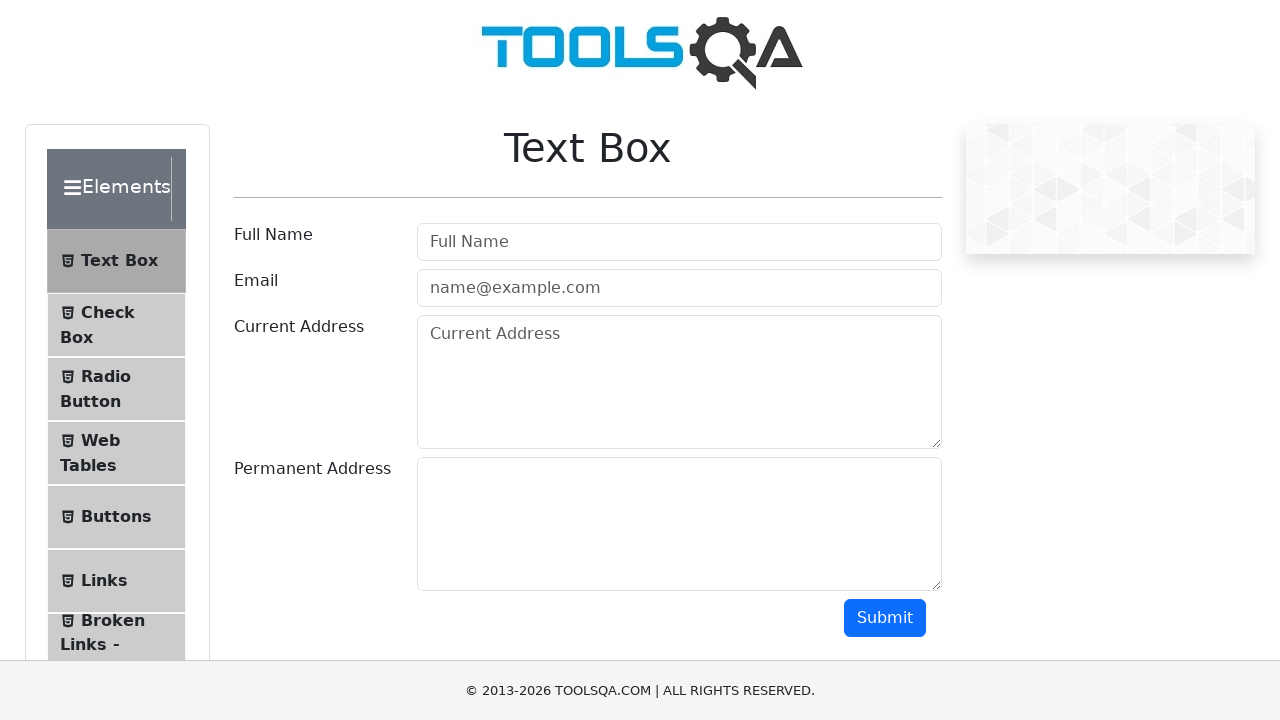

Filled Full Name field with 'Test User' on #userName
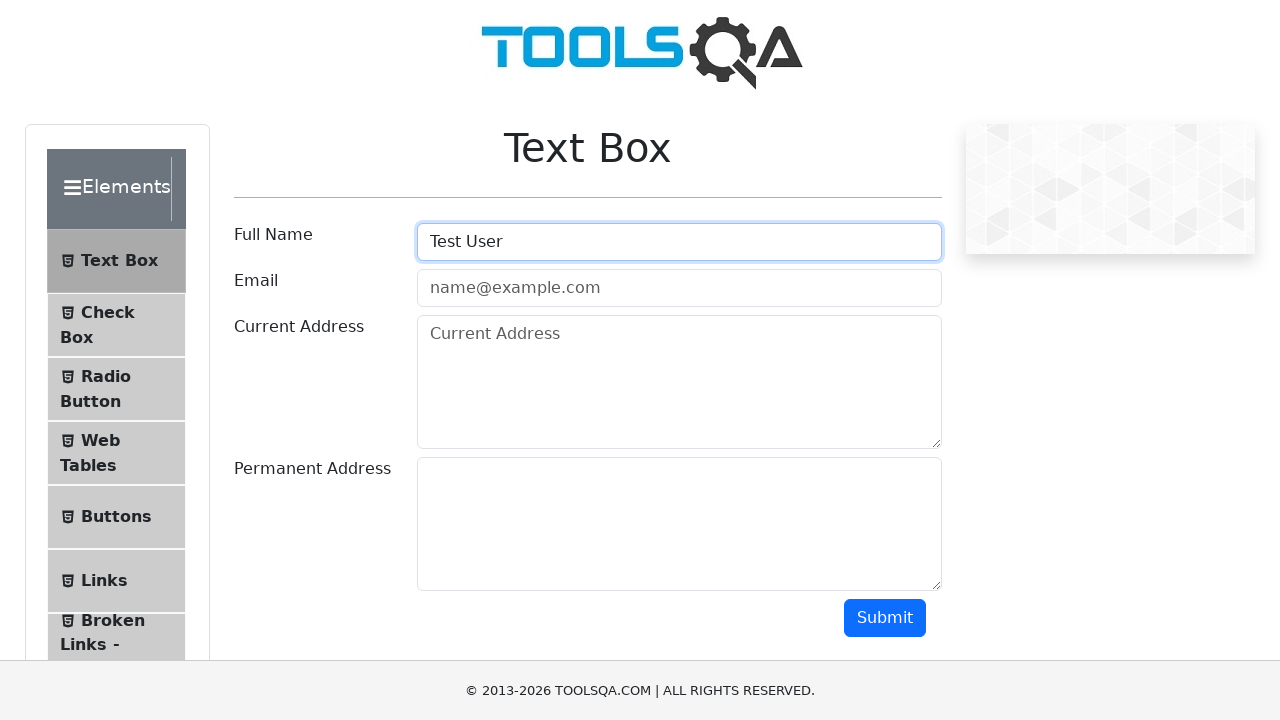

Filled Email field with 'test@example.com' on #userEmail
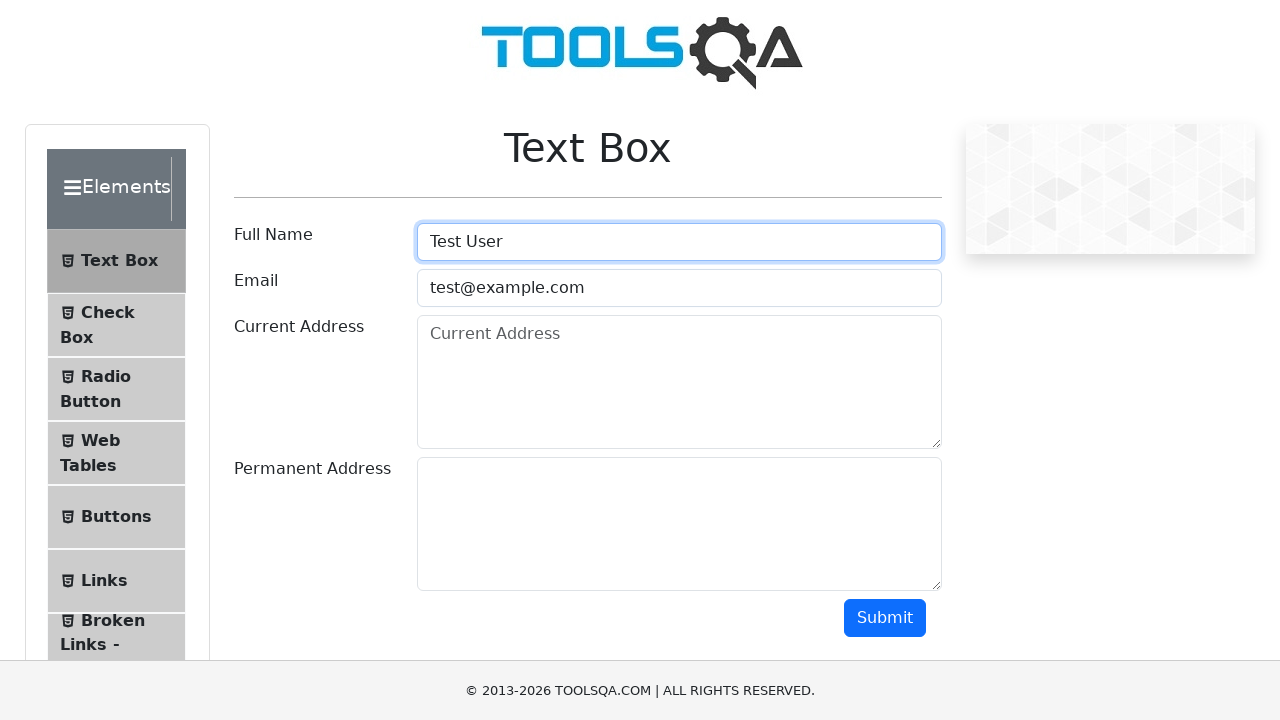

Clicked Submit button to submit the form at (885, 618) on #submit
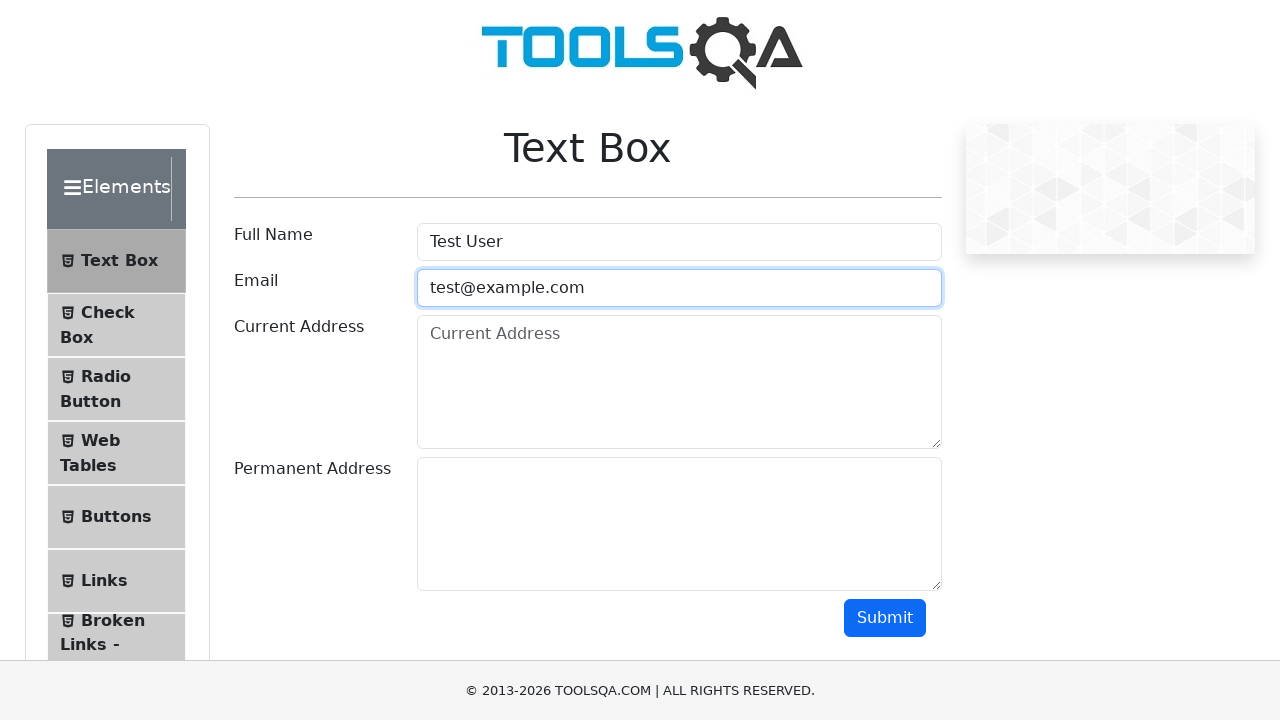

Form output section appeared, form submission verified
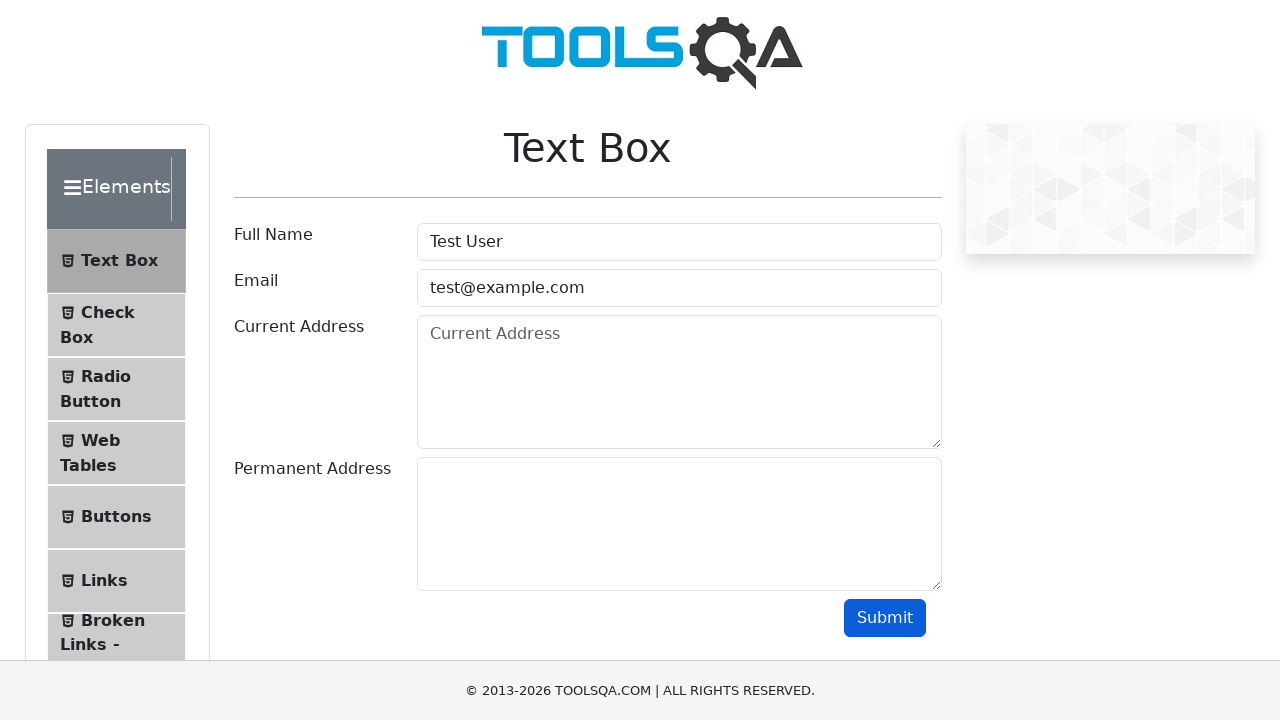

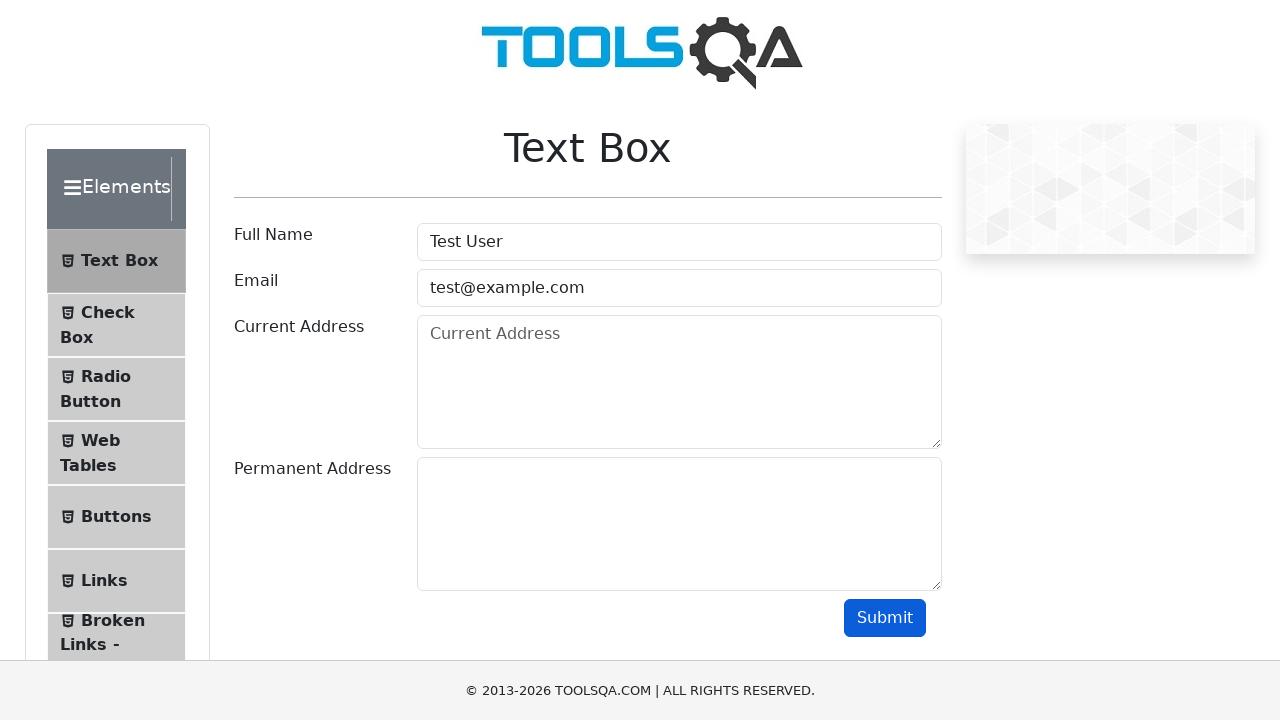